Tests a practice login form by retrieving the password from the forgot password flow, logging in with it, and then logging out

Starting URL: https://rahulshettyacademy.com/locatorspractice/

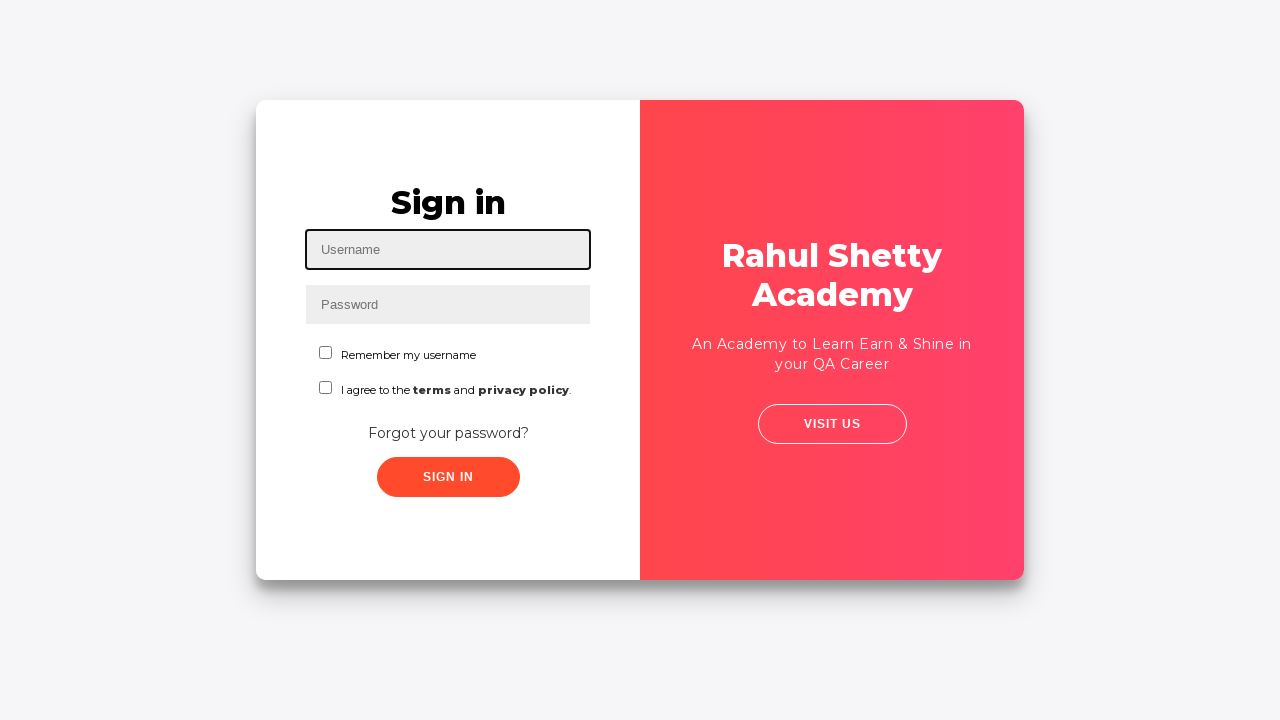

Clicked 'Forgot your password?' link at (448, 433) on a:text('Forgot your password?')
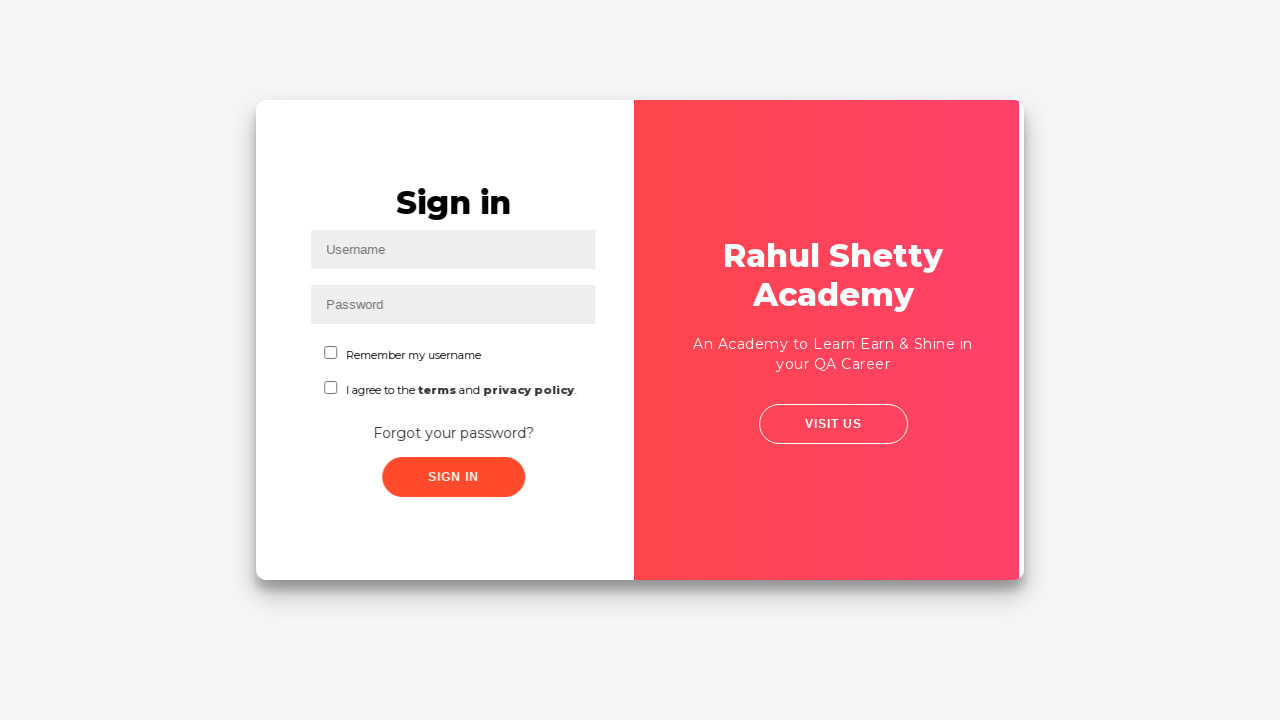

Waited for reset form to load
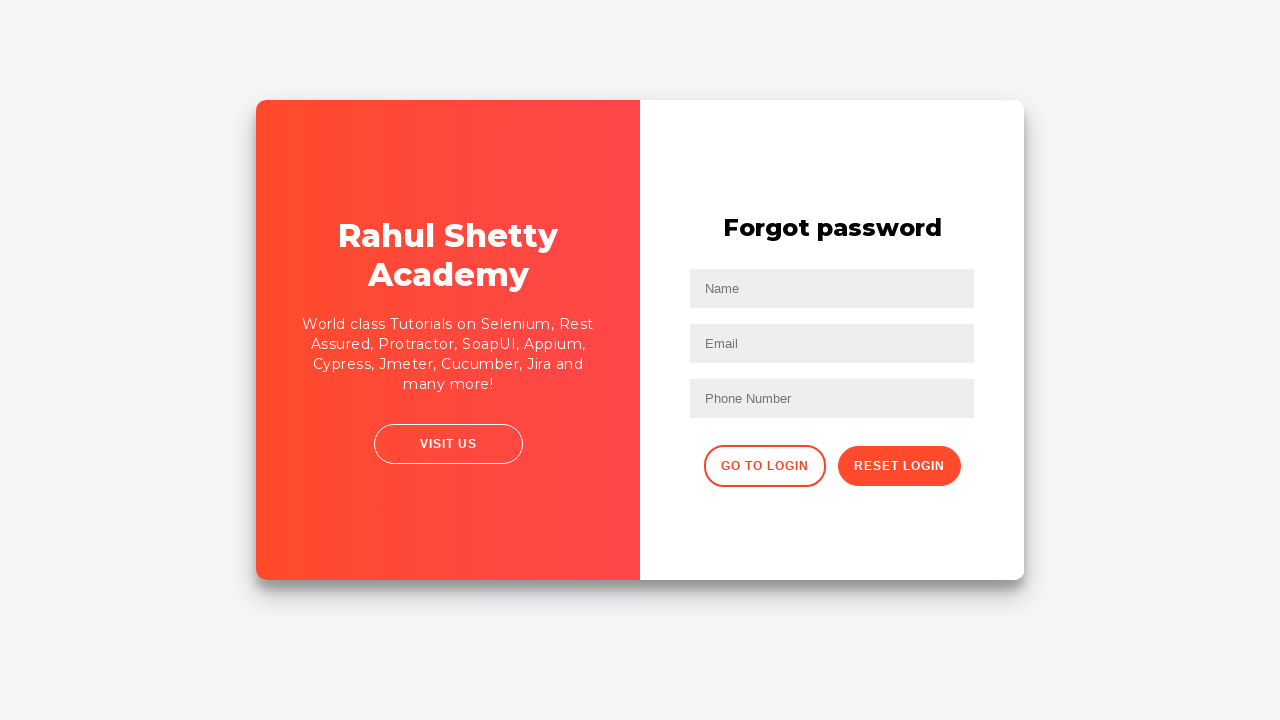

Clicked 'Reset Login' button at (899, 466) on button:text('Reset Login')
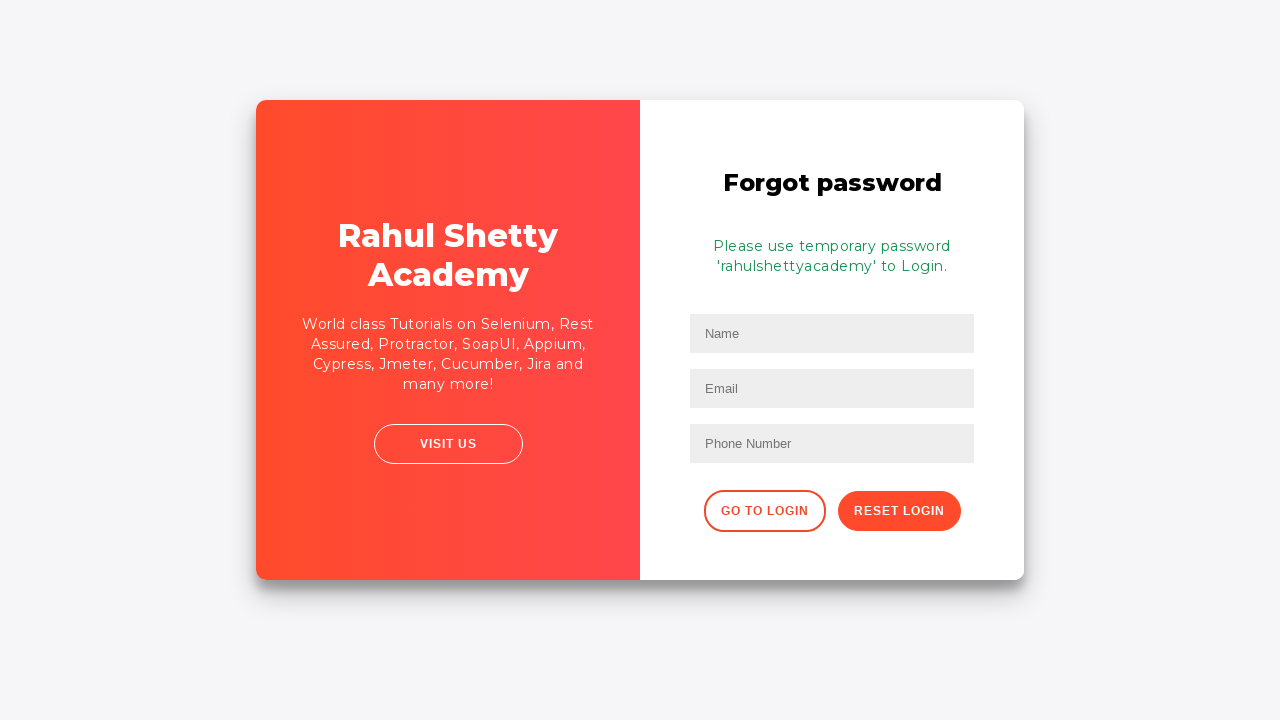

Retrieved password from info message
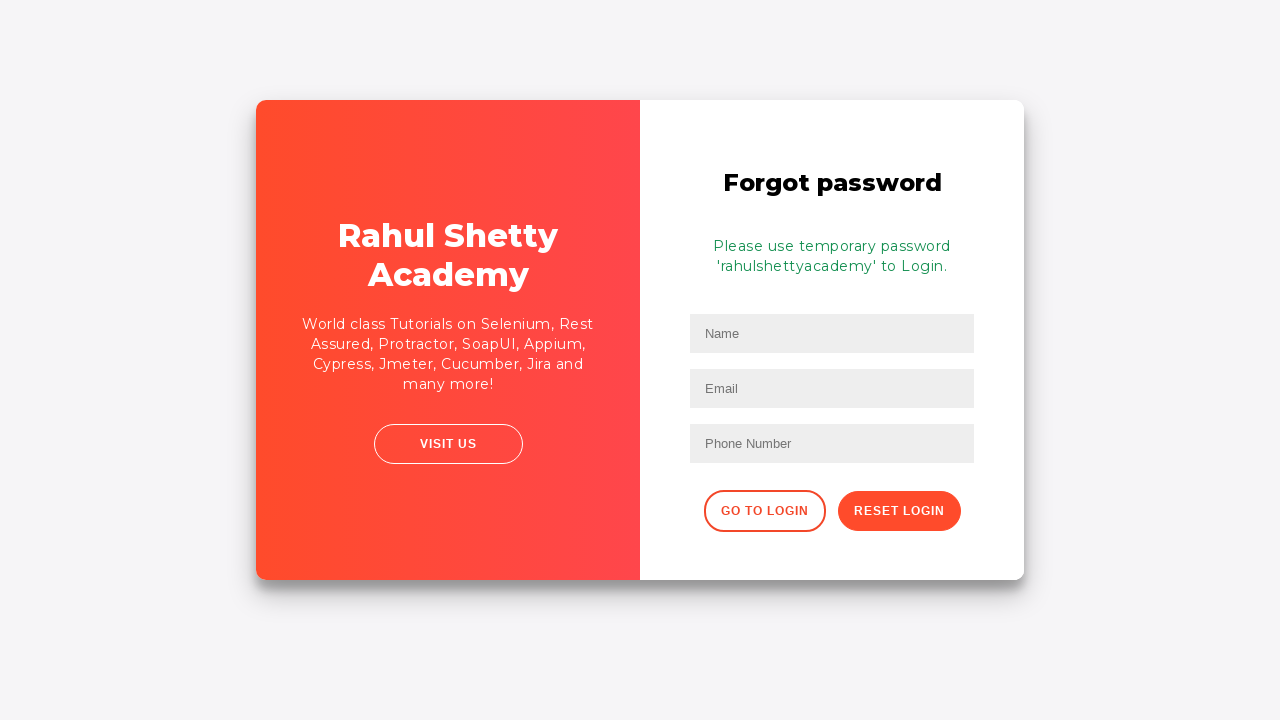

Extracted password: rahulshettyacademy
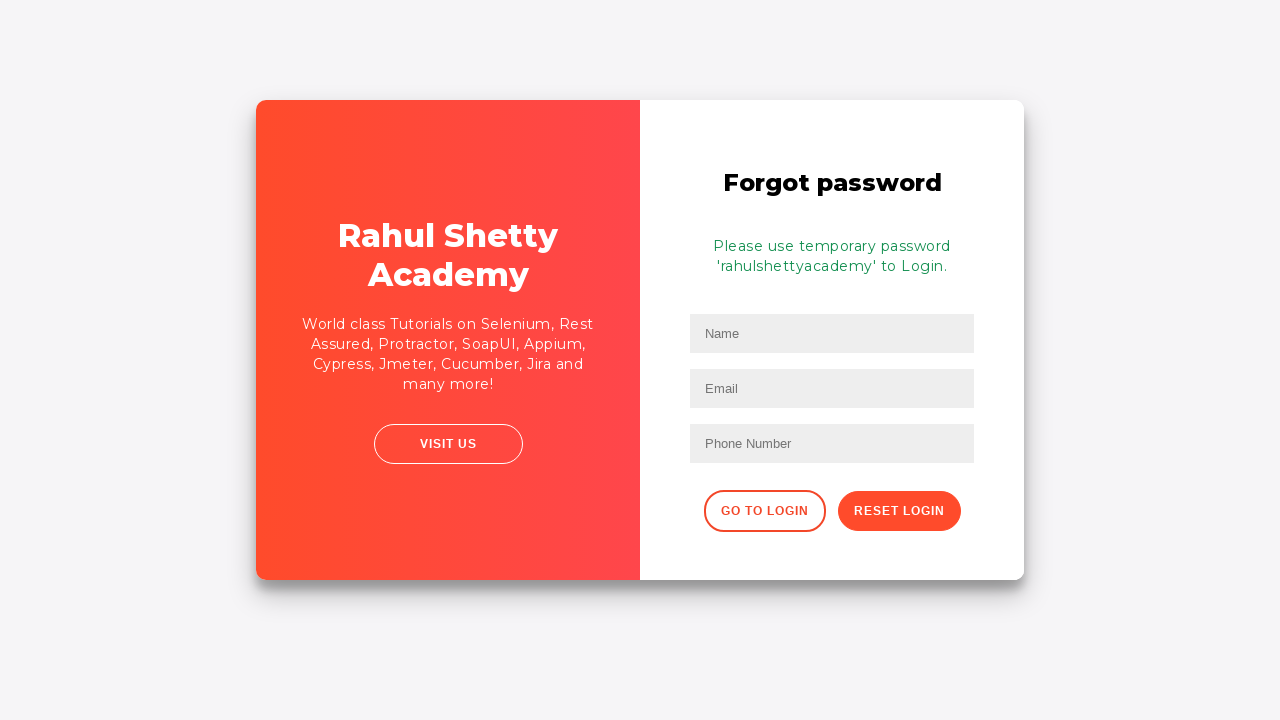

Navigated back to login page
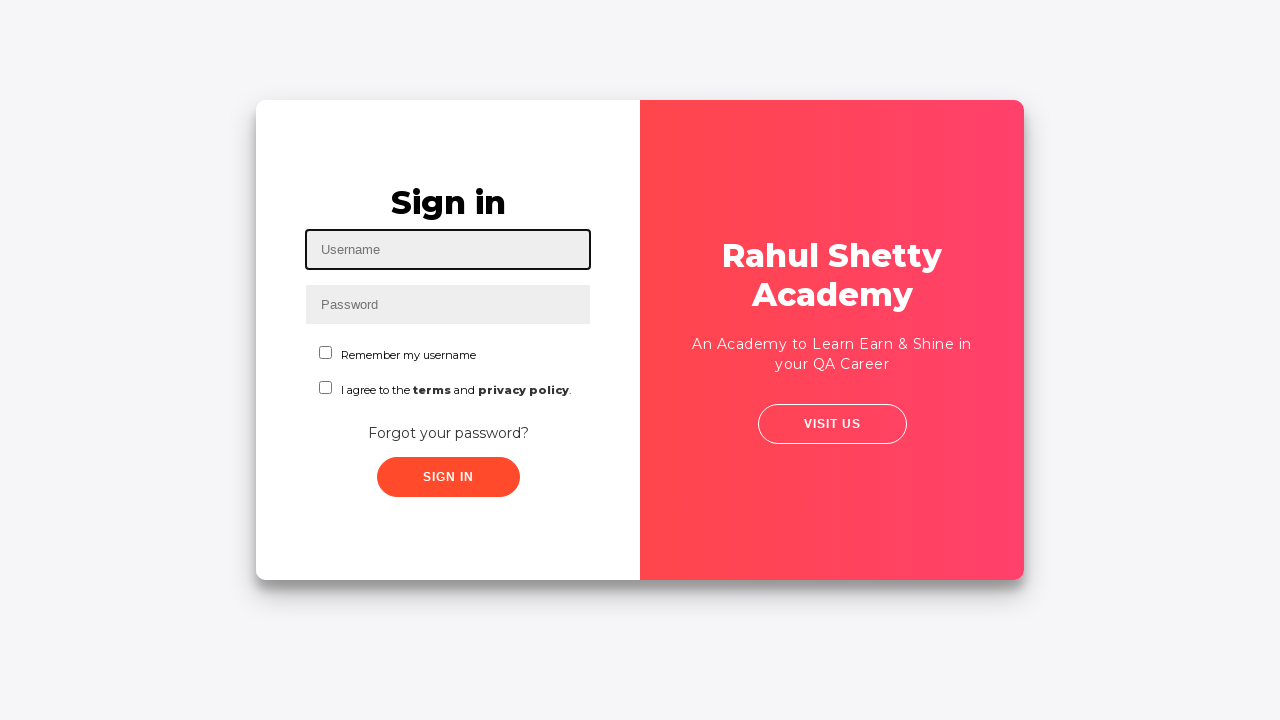

Filled username field with 'Varun' on #inputUsername
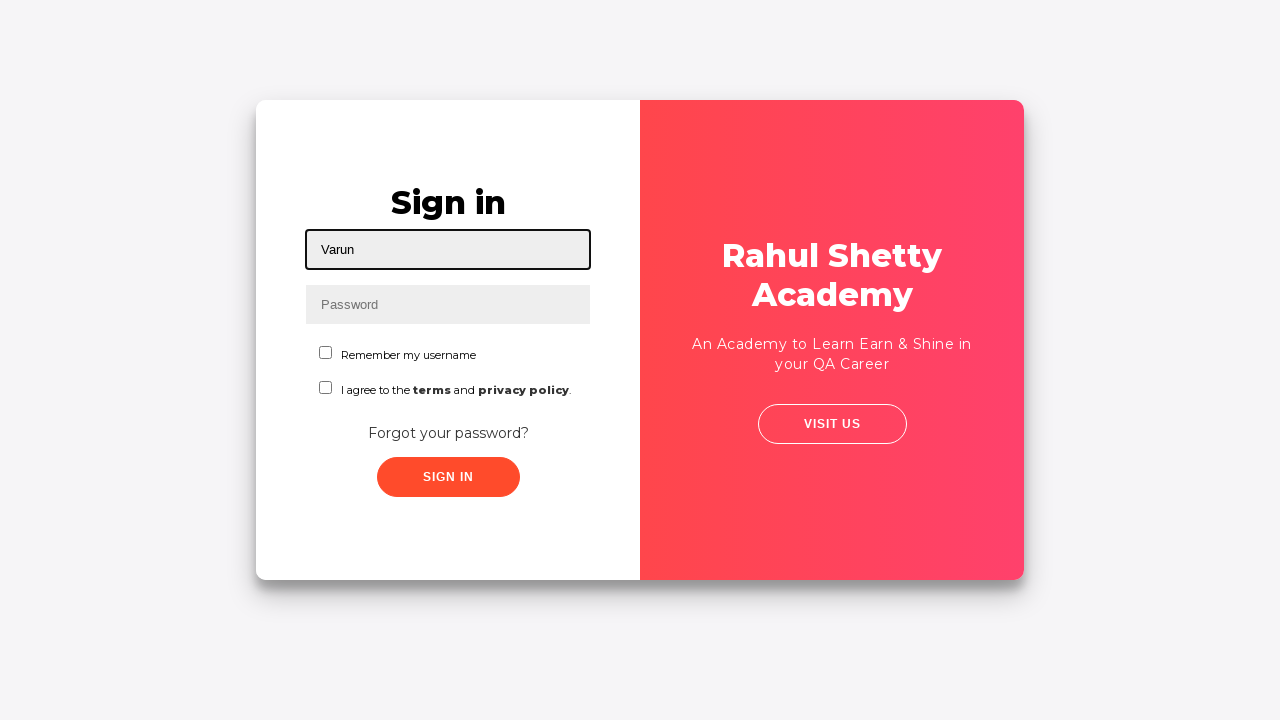

Filled password field with extracted password on input[name='inputPassword']
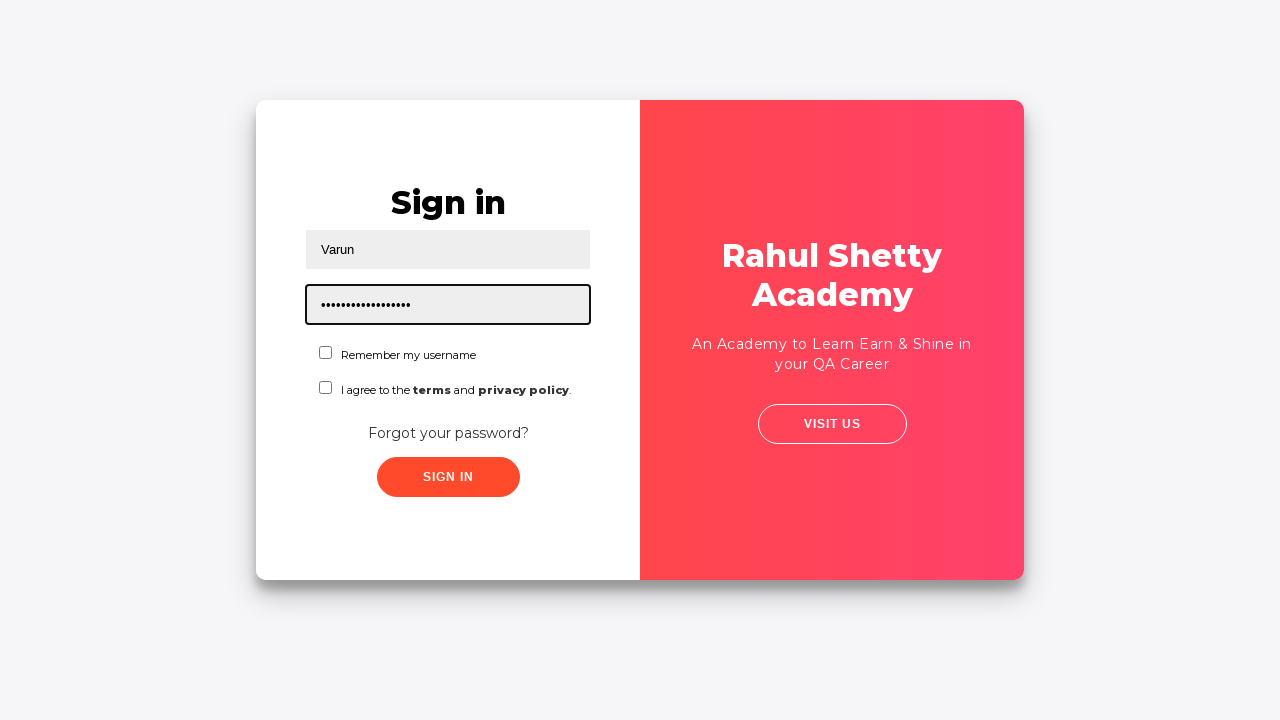

Clicked checkbox at (326, 352) on #chkboxOne
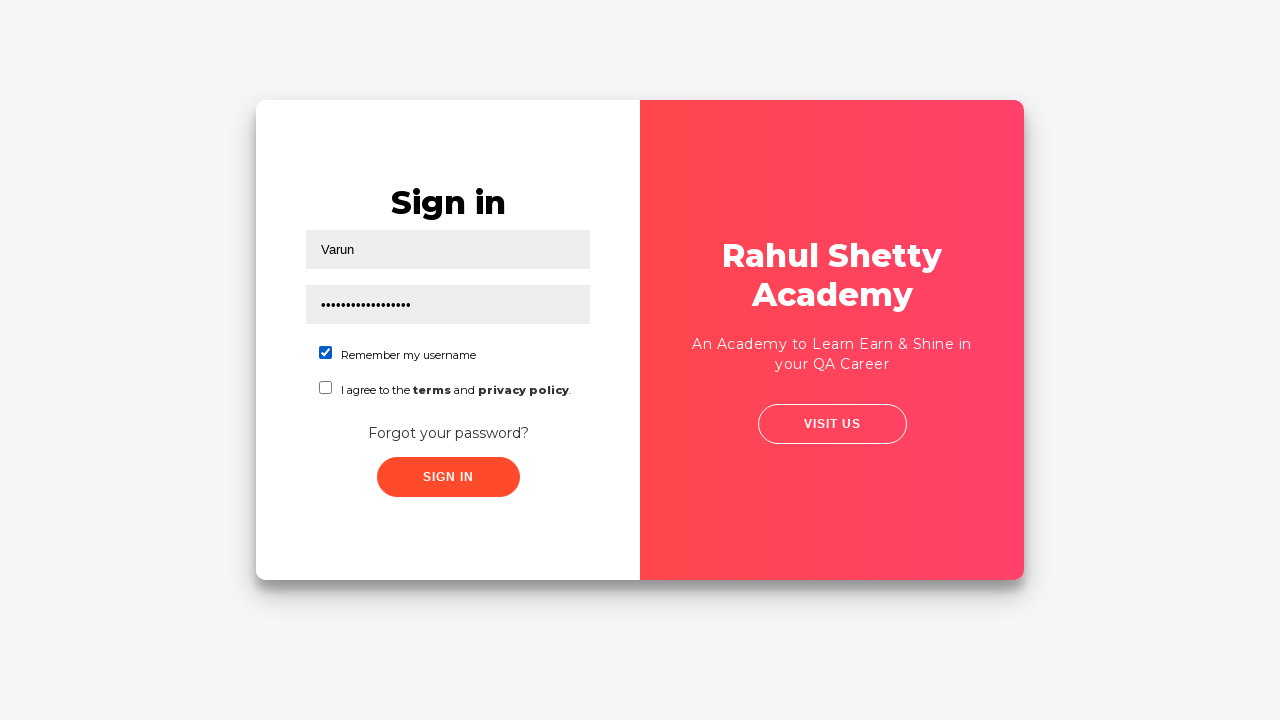

Clicked sign in button at (448, 477) on button.signInBtn
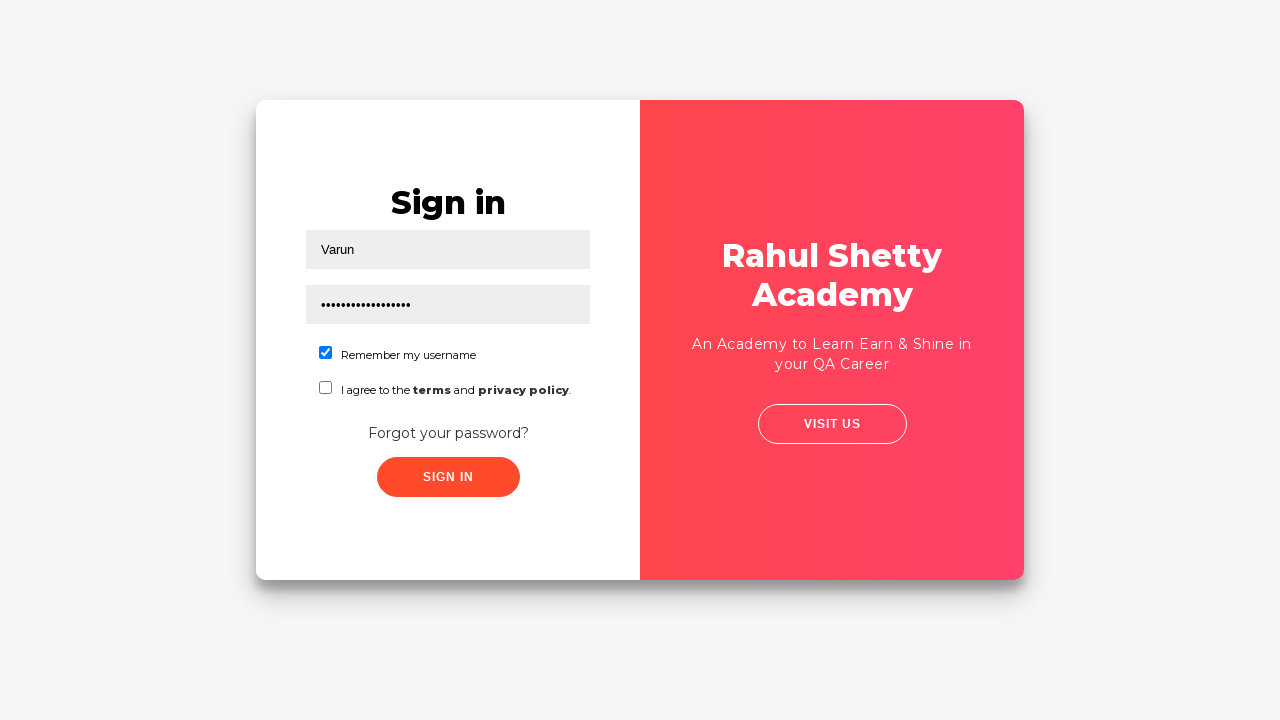

Waited for login to complete
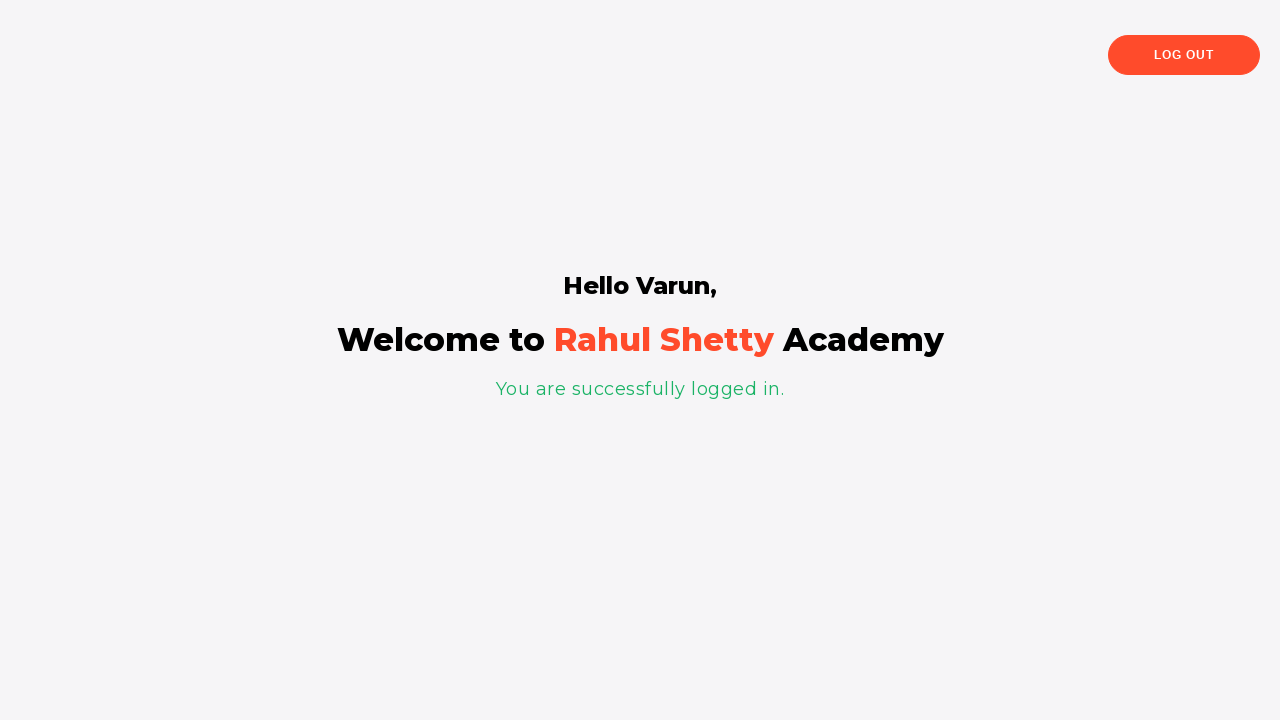

Retrieved success message text
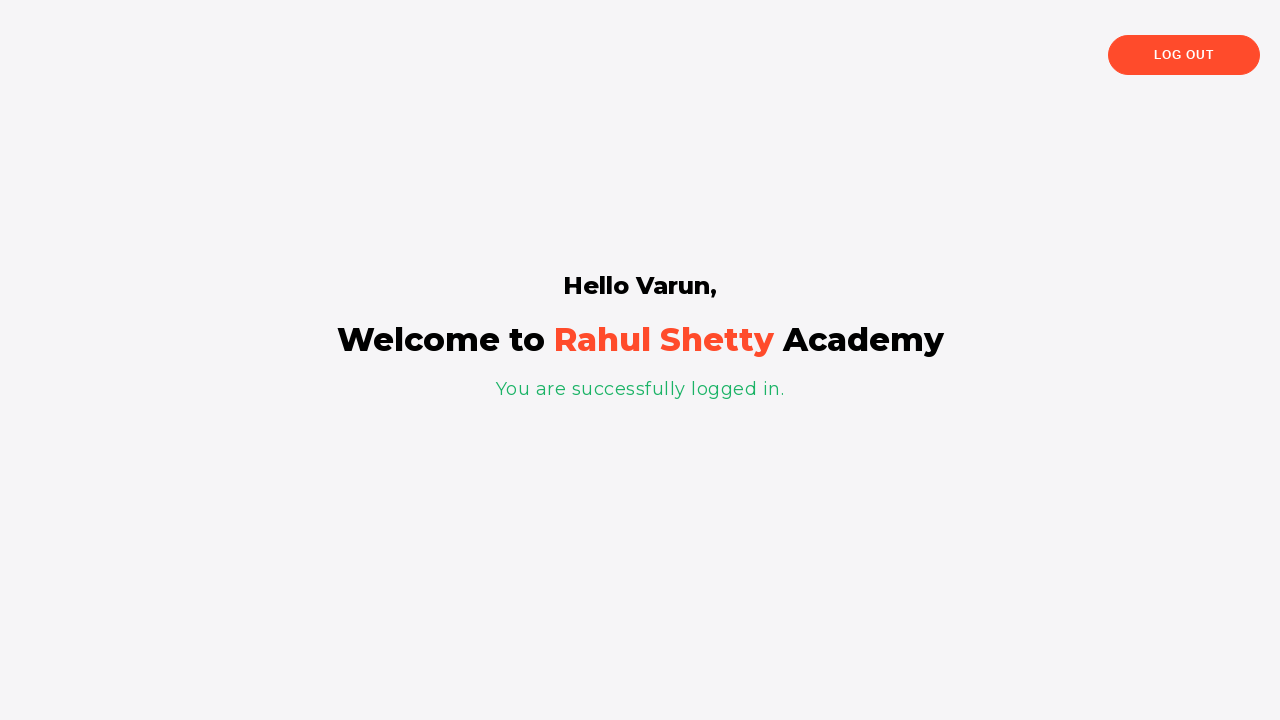

Verified successful login message
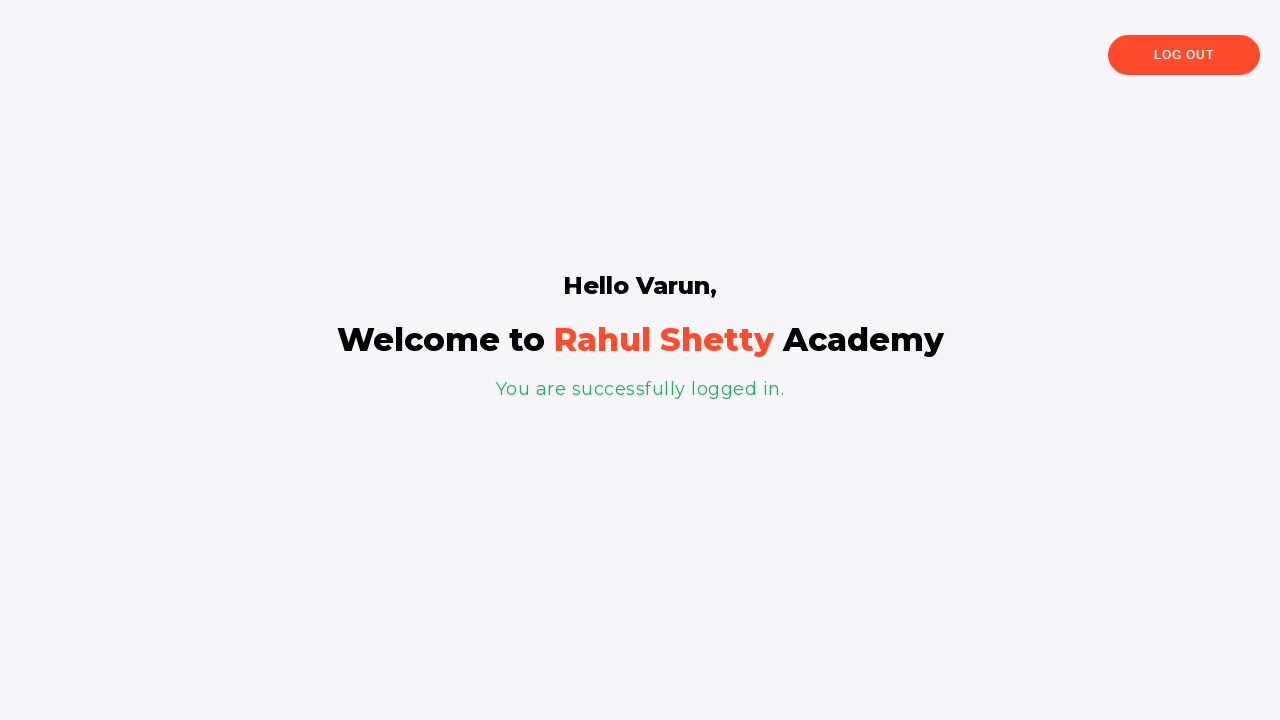

Retrieved greeting message text
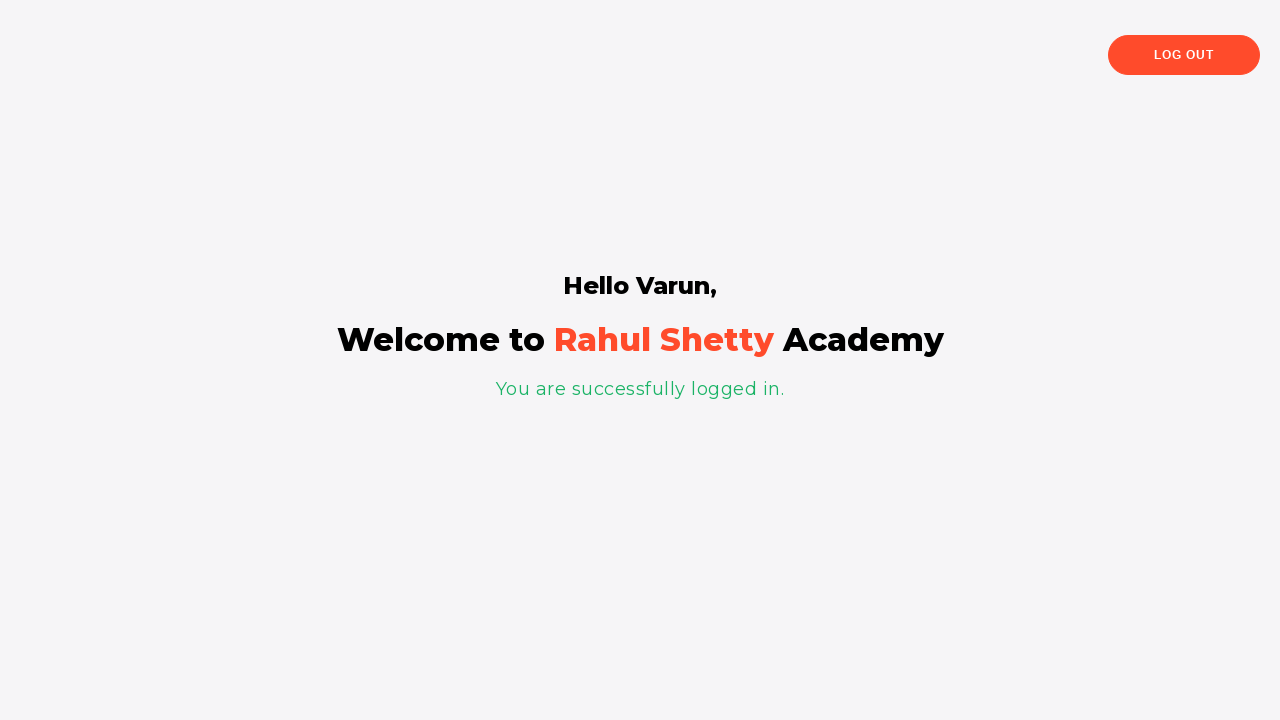

Verified greeting message 'Hello Varun,'
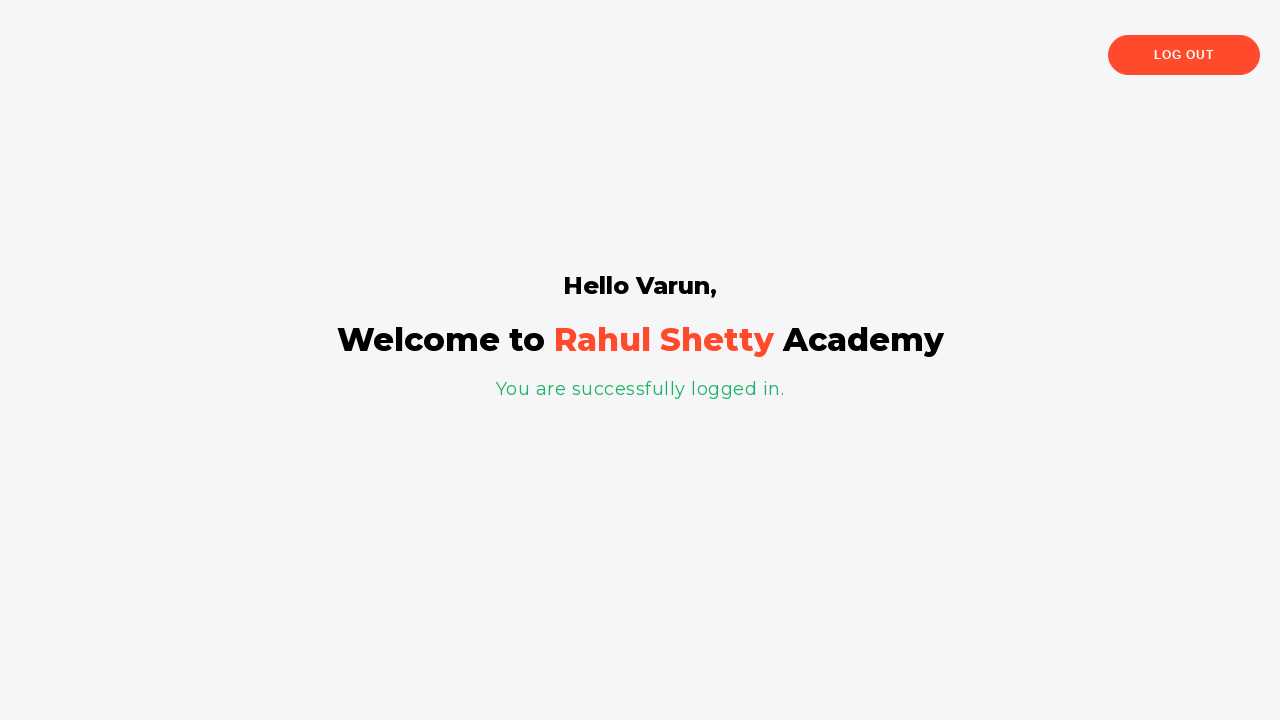

Clicked 'Log Out' button at (1184, 55) on button:text('Log Out')
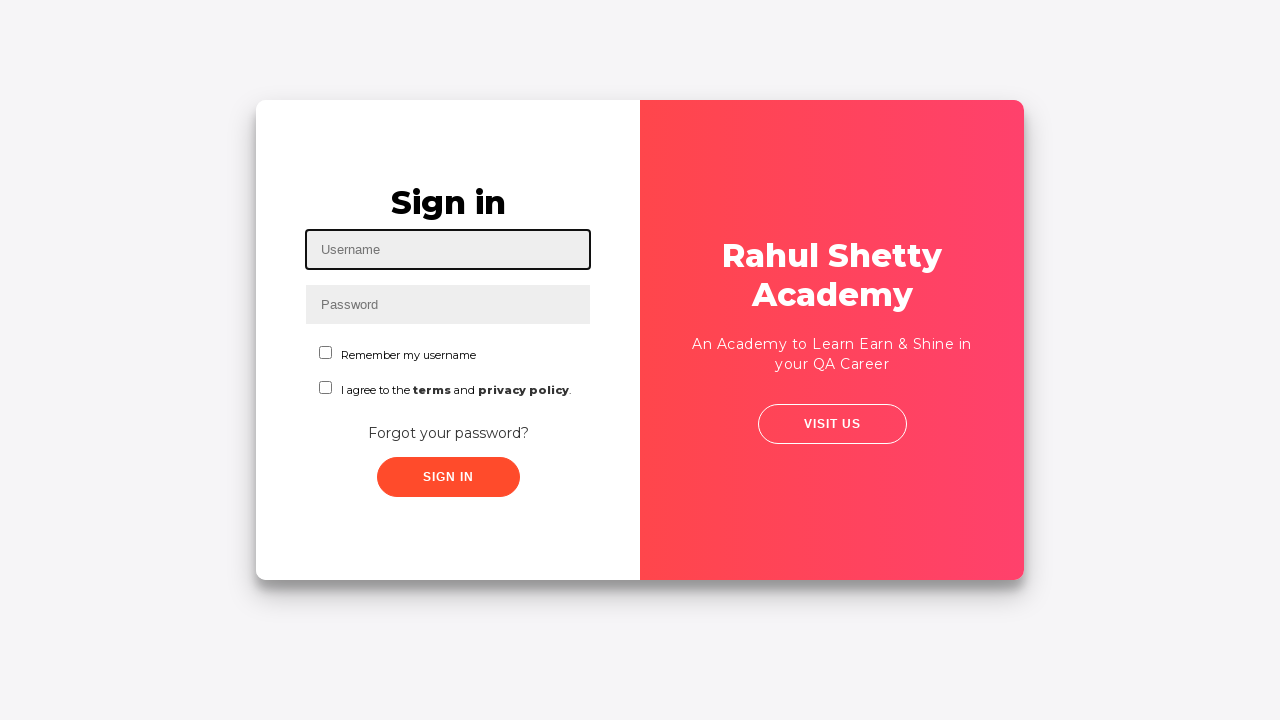

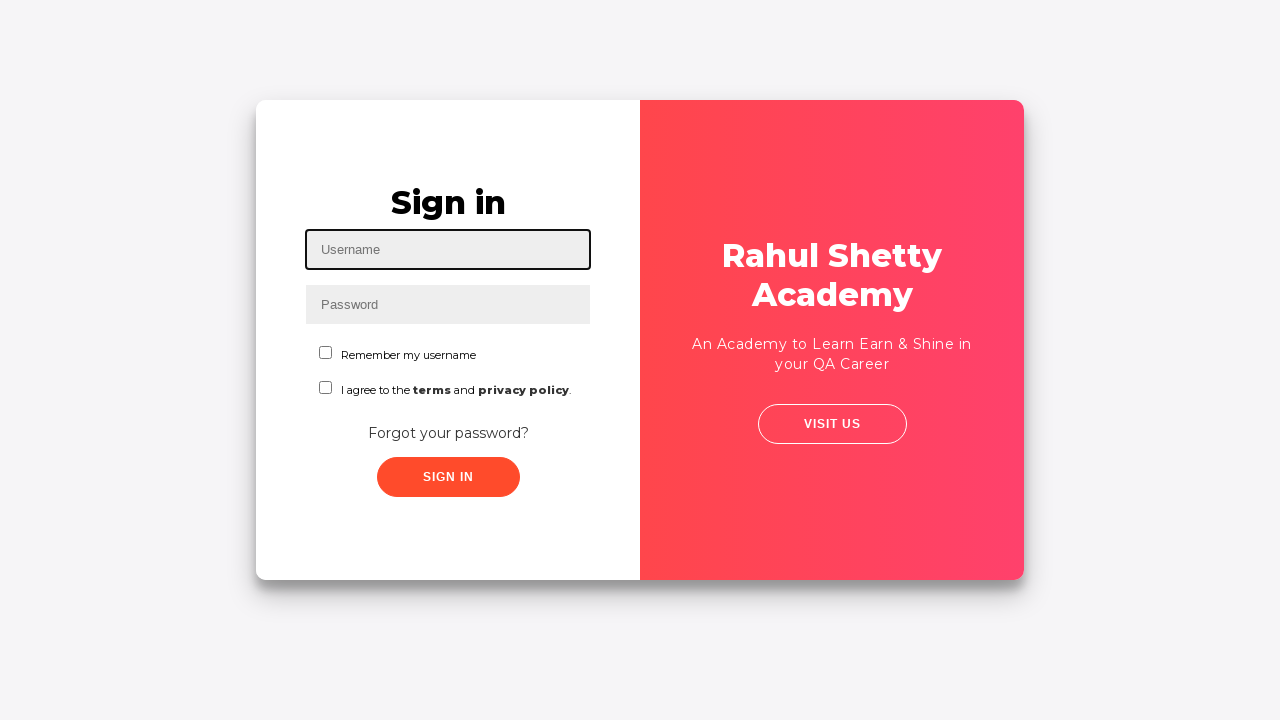